Tests that Clear completed button is hidden when no items are completed

Starting URL: https://demo.playwright.dev/todomvc

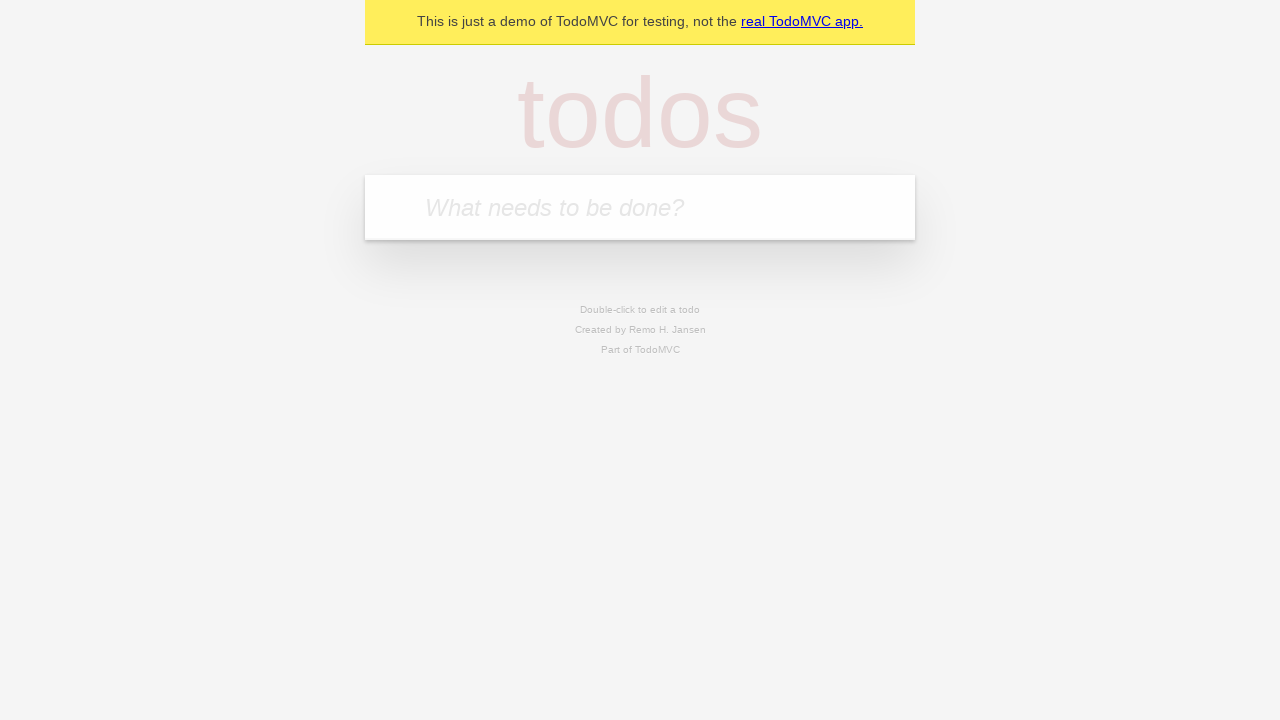

Filled todo input with 'buy some cheese' on internal:attr=[placeholder="What needs to be done?"i]
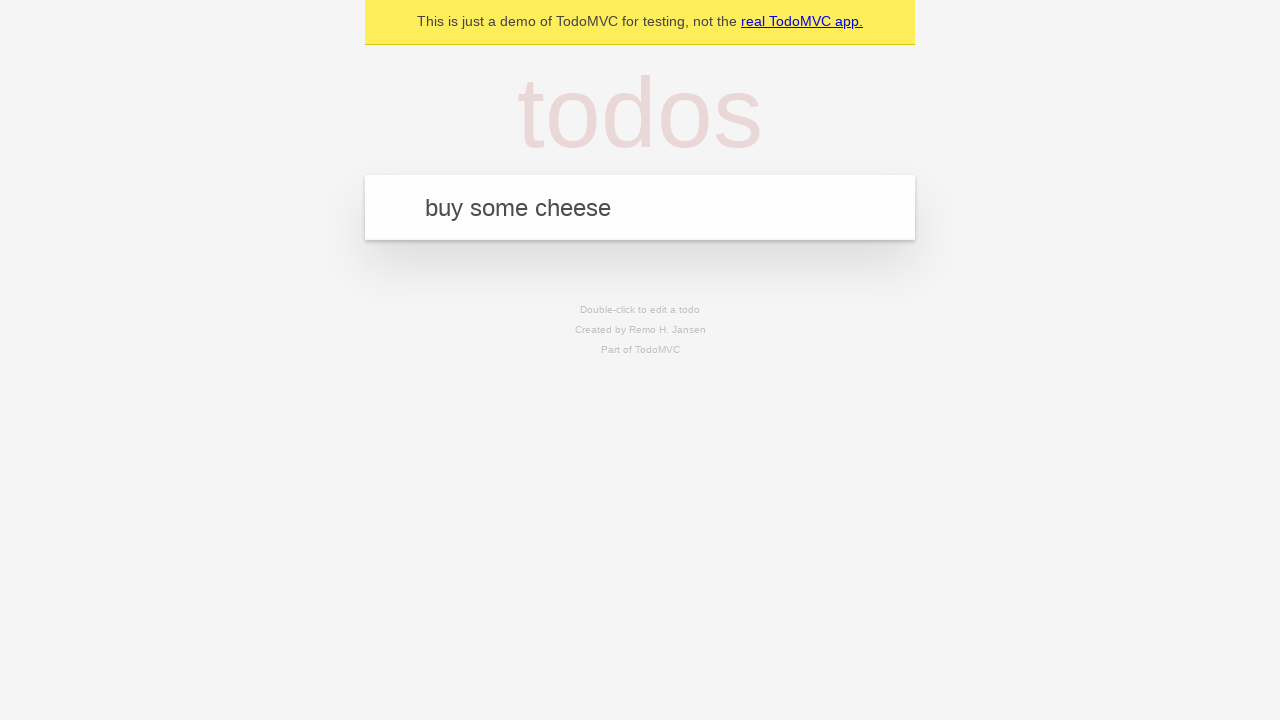

Pressed Enter to add todo 'buy some cheese' on internal:attr=[placeholder="What needs to be done?"i]
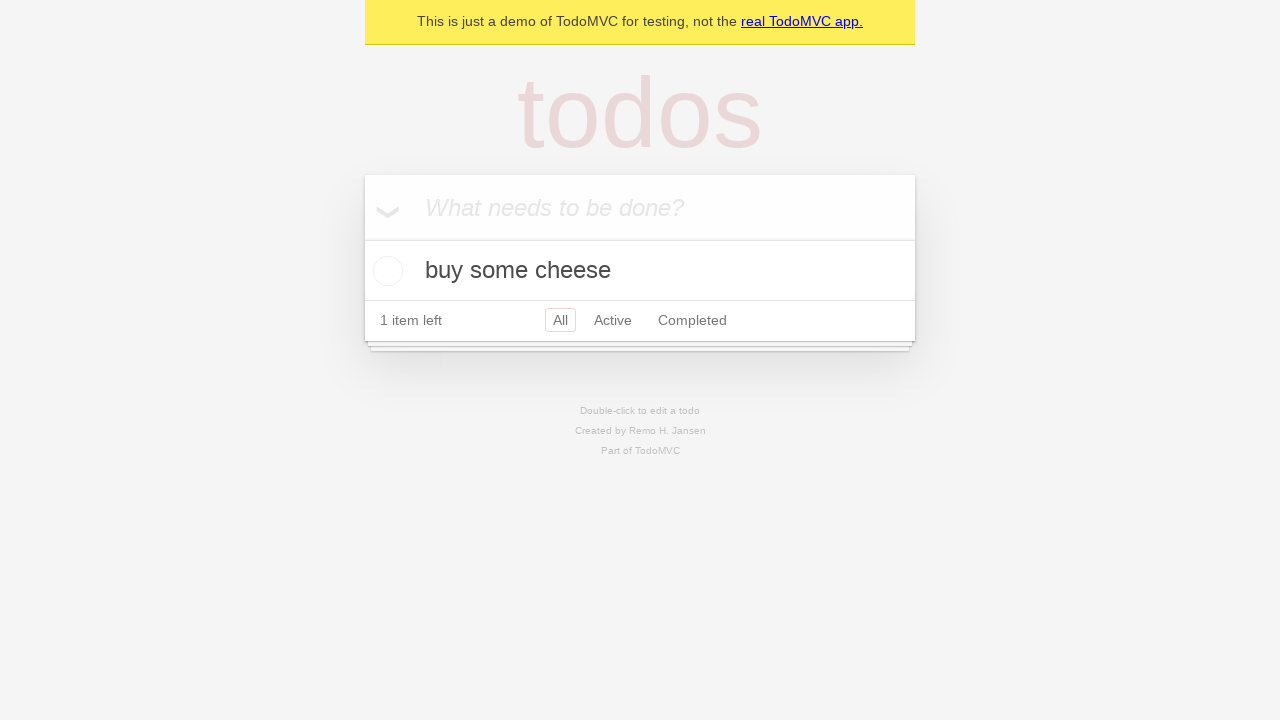

Filled todo input with 'feed the cat' on internal:attr=[placeholder="What needs to be done?"i]
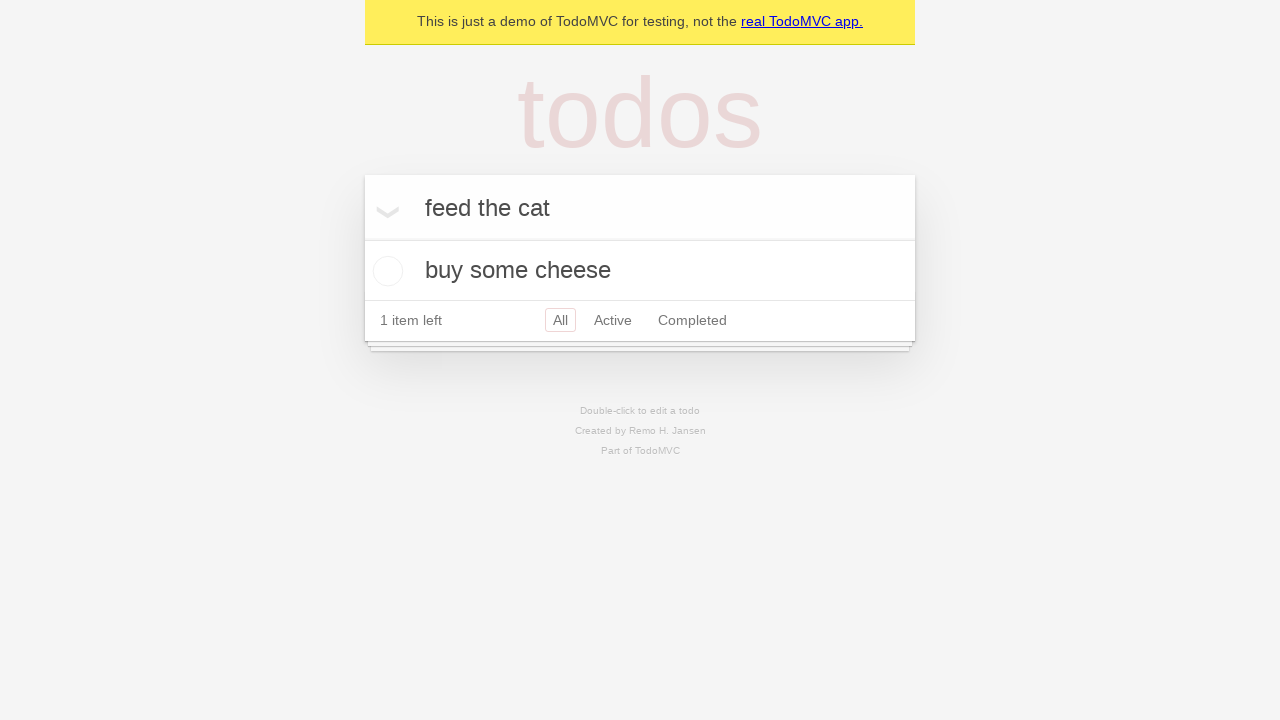

Pressed Enter to add todo 'feed the cat' on internal:attr=[placeholder="What needs to be done?"i]
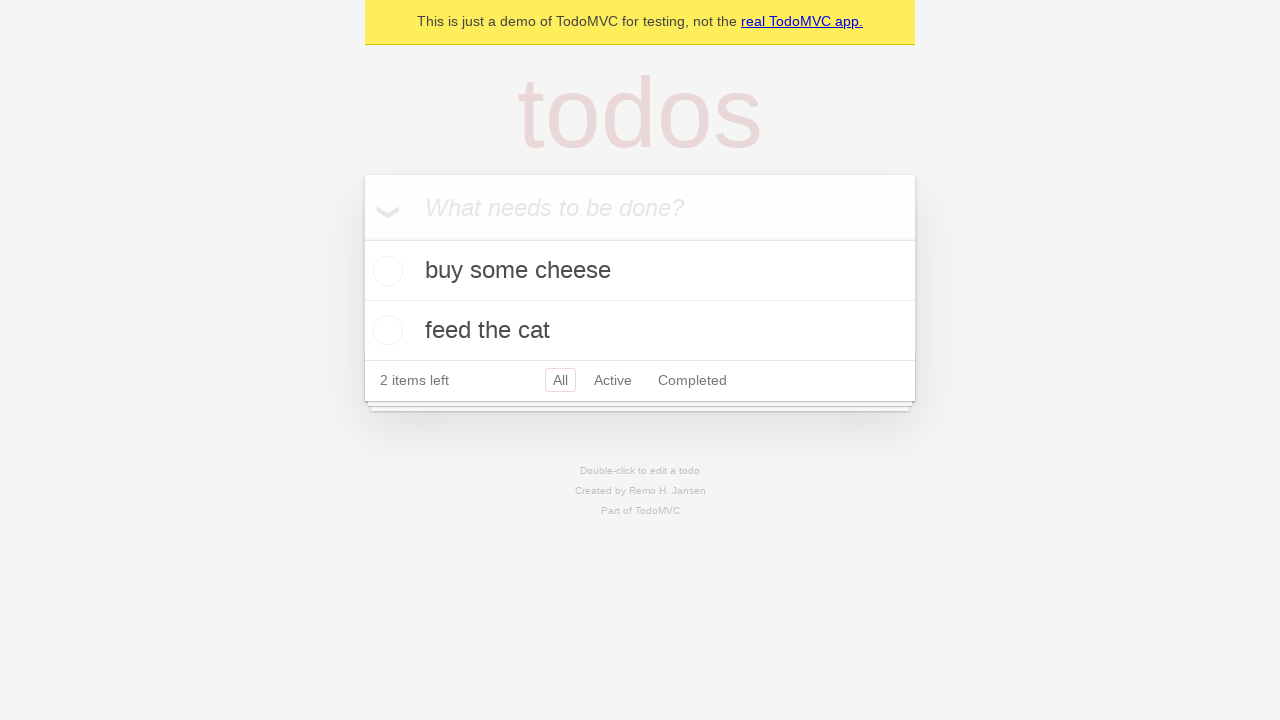

Filled todo input with 'book a doctors appointment' on internal:attr=[placeholder="What needs to be done?"i]
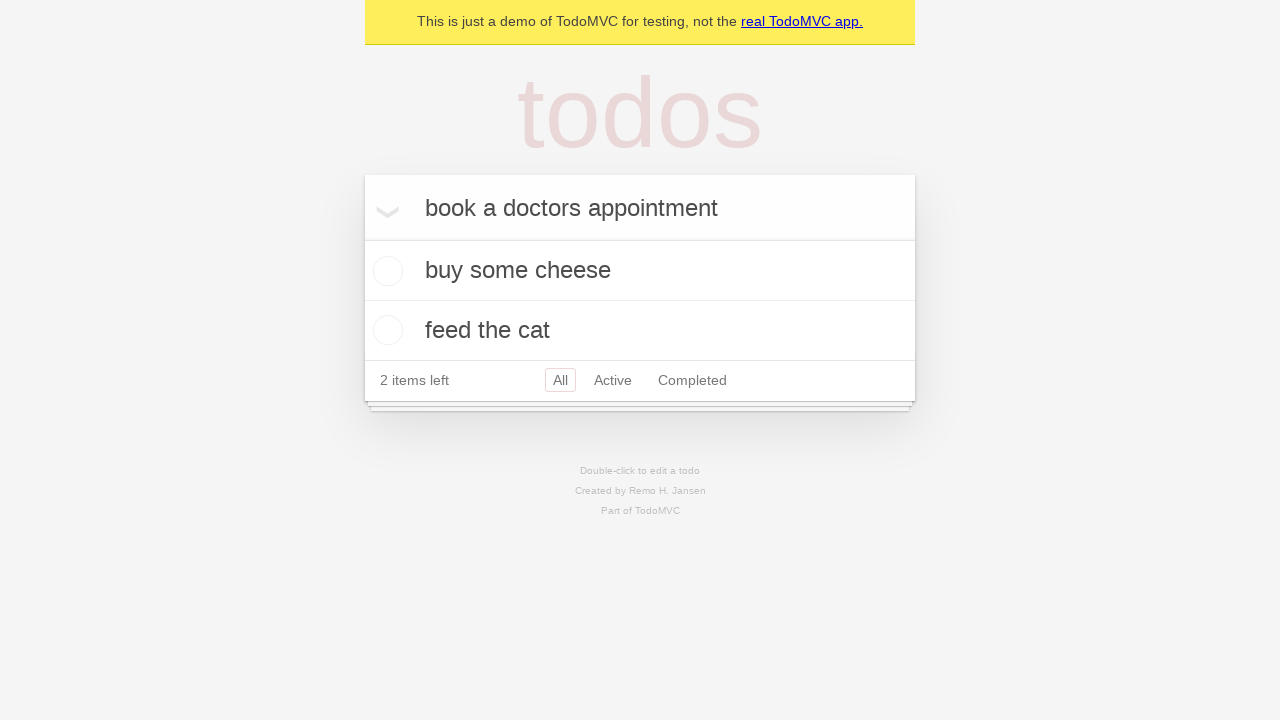

Pressed Enter to add todo 'book a doctors appointment' on internal:attr=[placeholder="What needs to be done?"i]
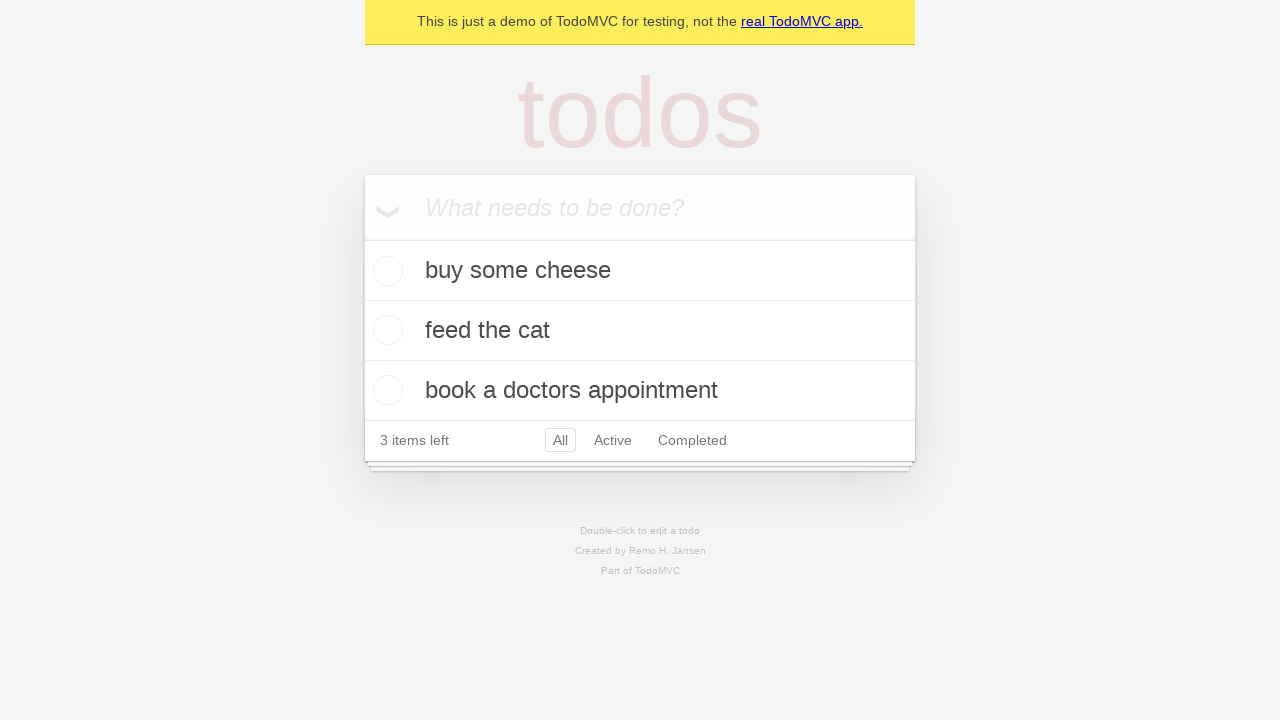

Waited for all 3 todo items to be created
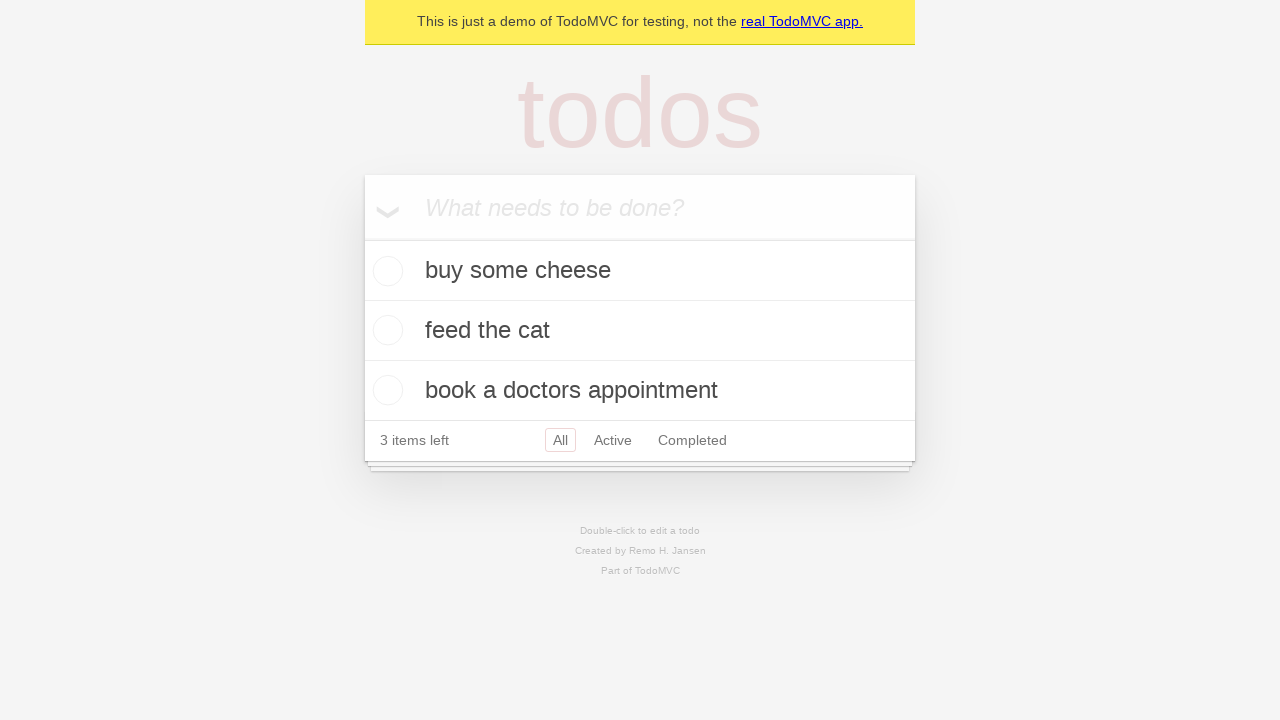

Checked the first todo item at (385, 271) on .todo-list li .toggle >> nth=0
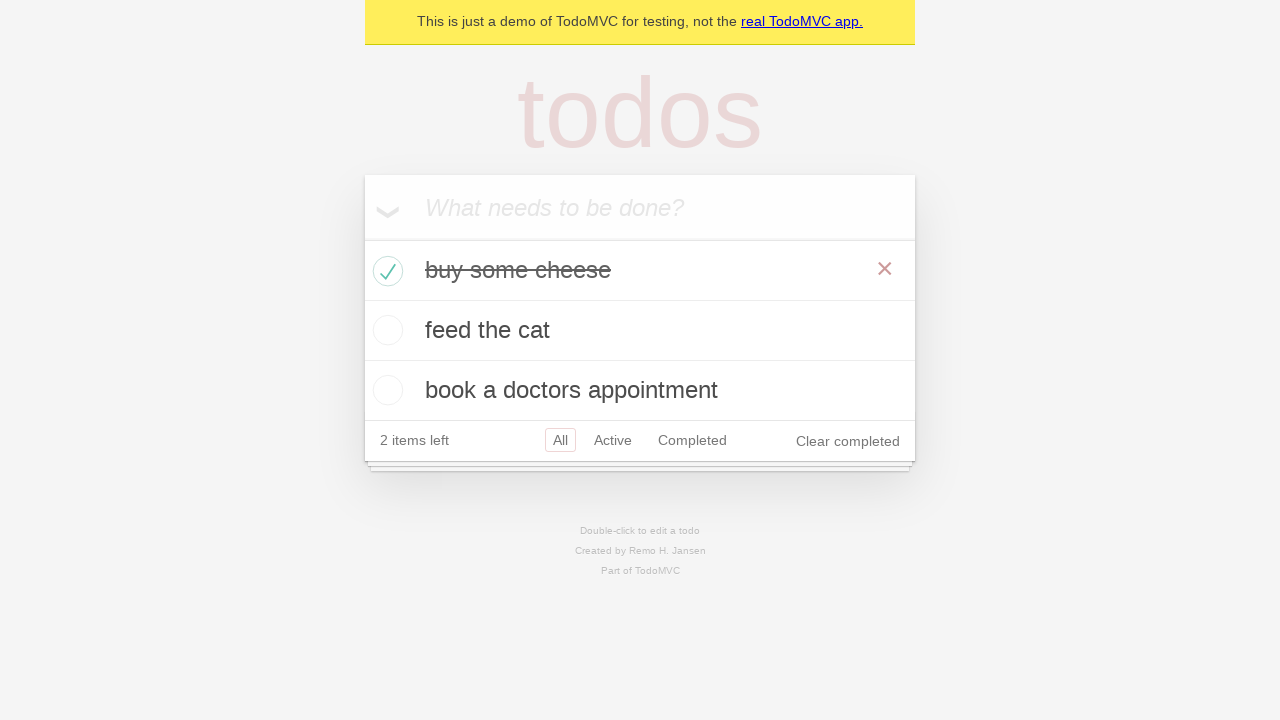

Clicked 'Clear completed' button at (848, 441) on internal:role=button[name="Clear completed"i]
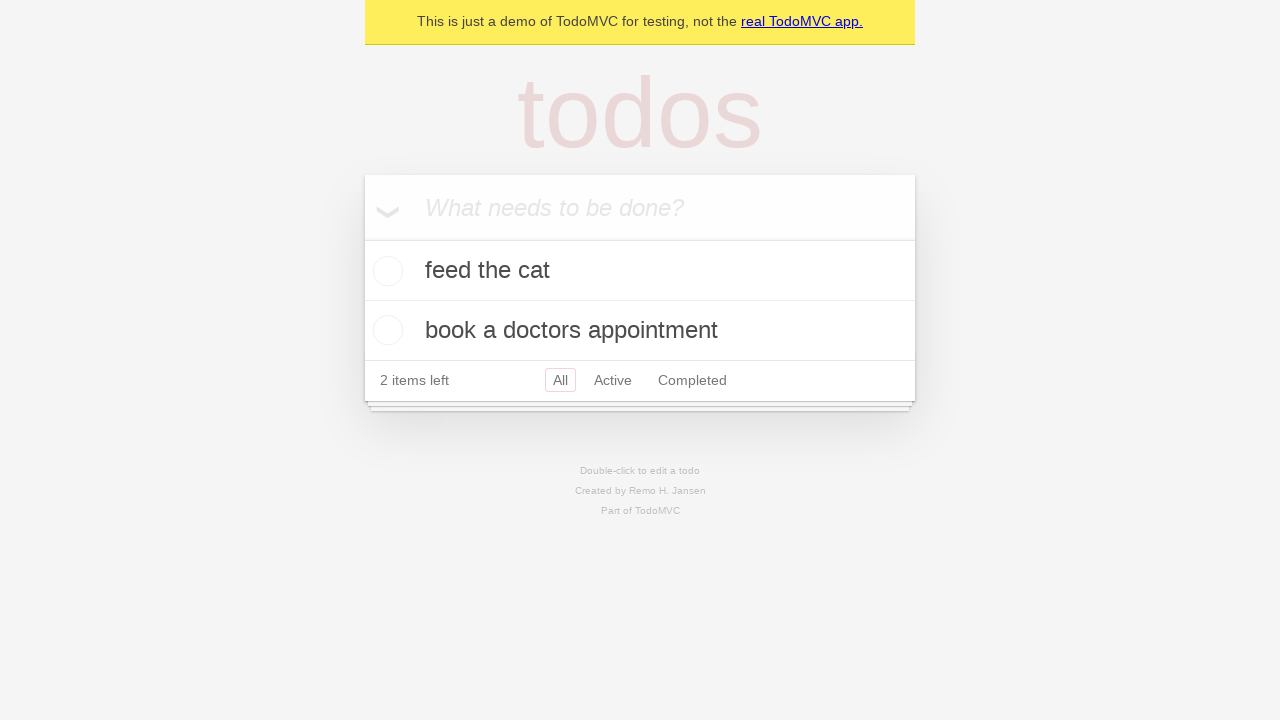

Verified 'Clear completed' button is hidden when no items are completed
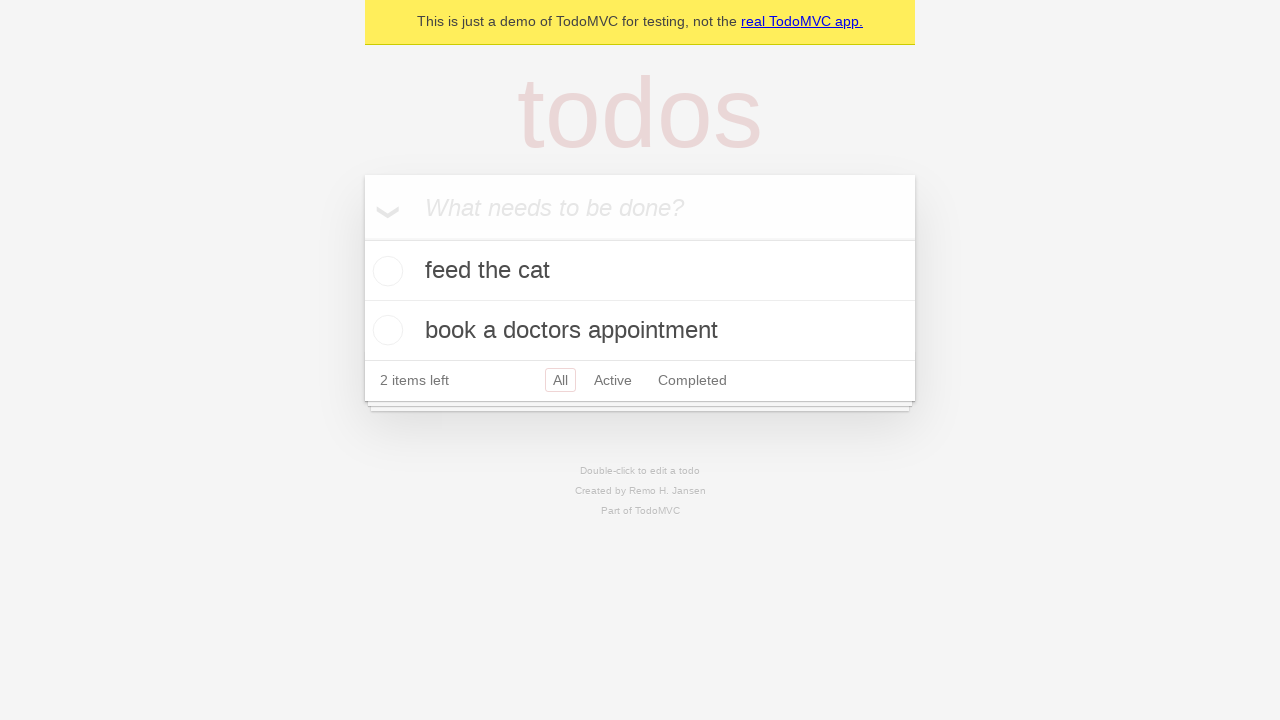

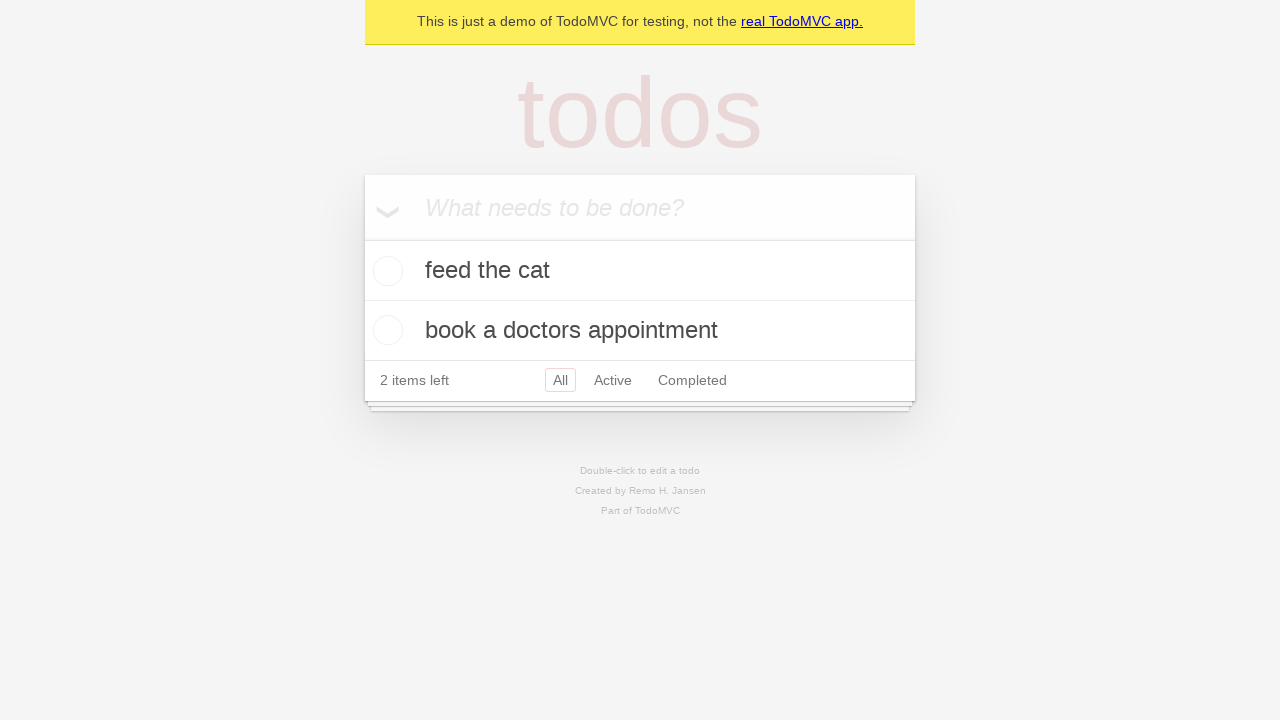